Tests JavaScript alert handling by clicking a button that triggers an alert, accepting it, and verifying the result message

Starting URL: https://testcenter.techproeducation.com/index.php?page=javascript-alerts

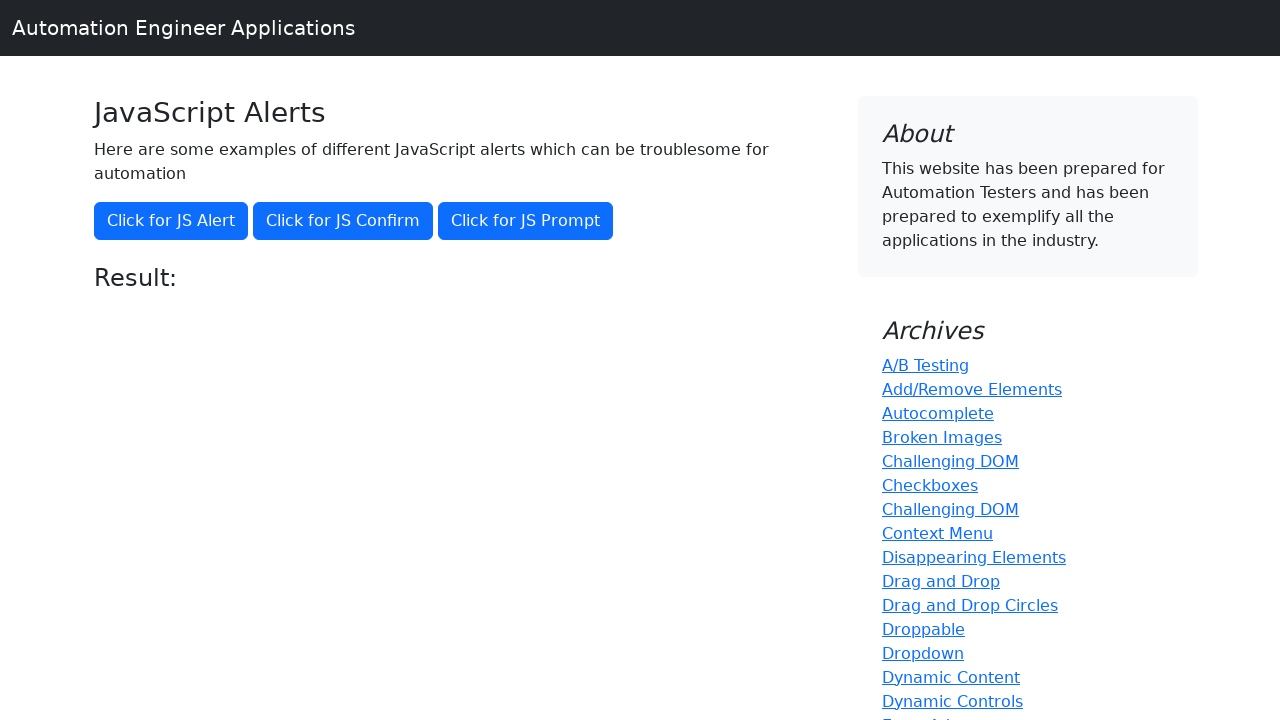

Navigated to JavaScript alerts test page
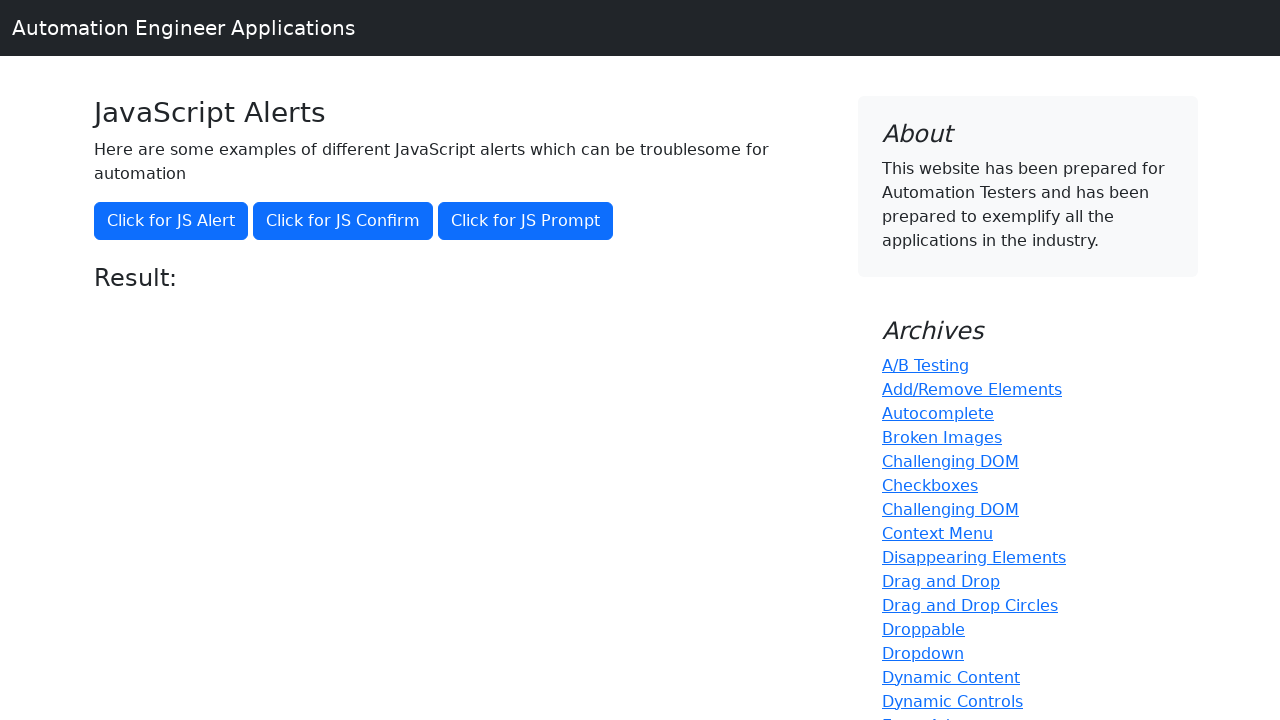

Clicked button to trigger JavaScript alert at (171, 221) on xpath=//button[@onclick='jsAlert()']
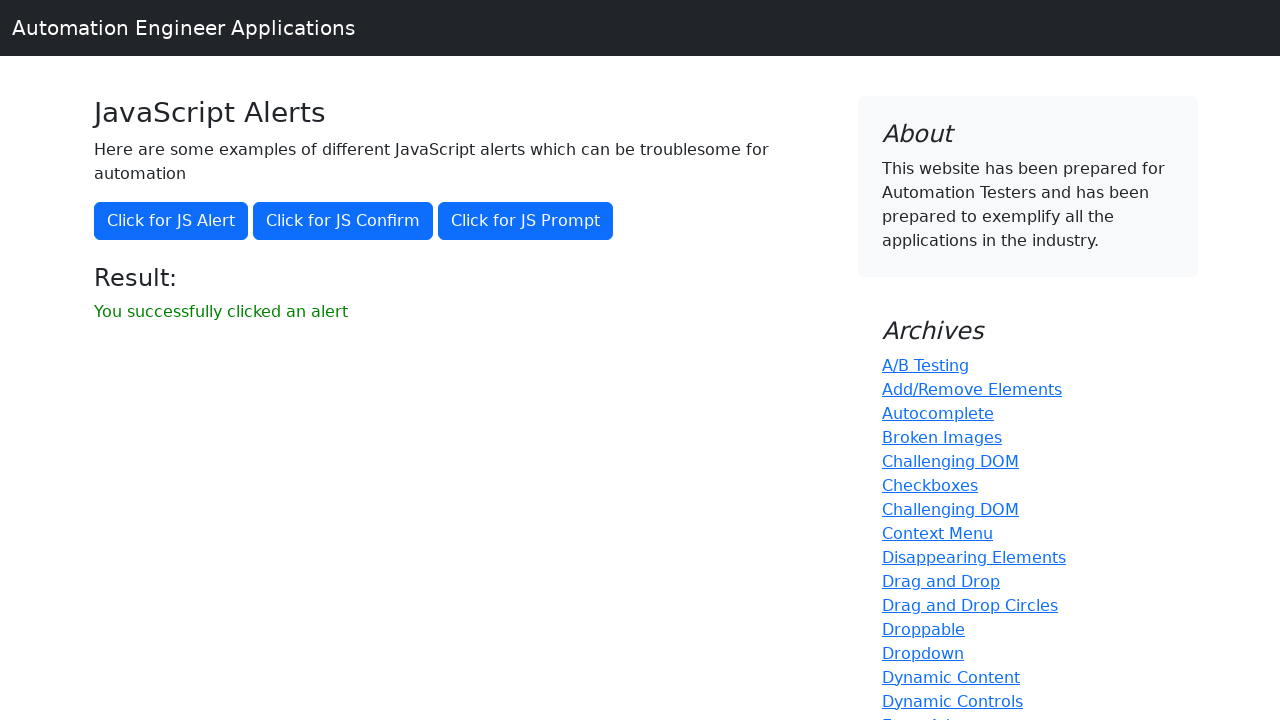

Set up dialog handler to accept alert
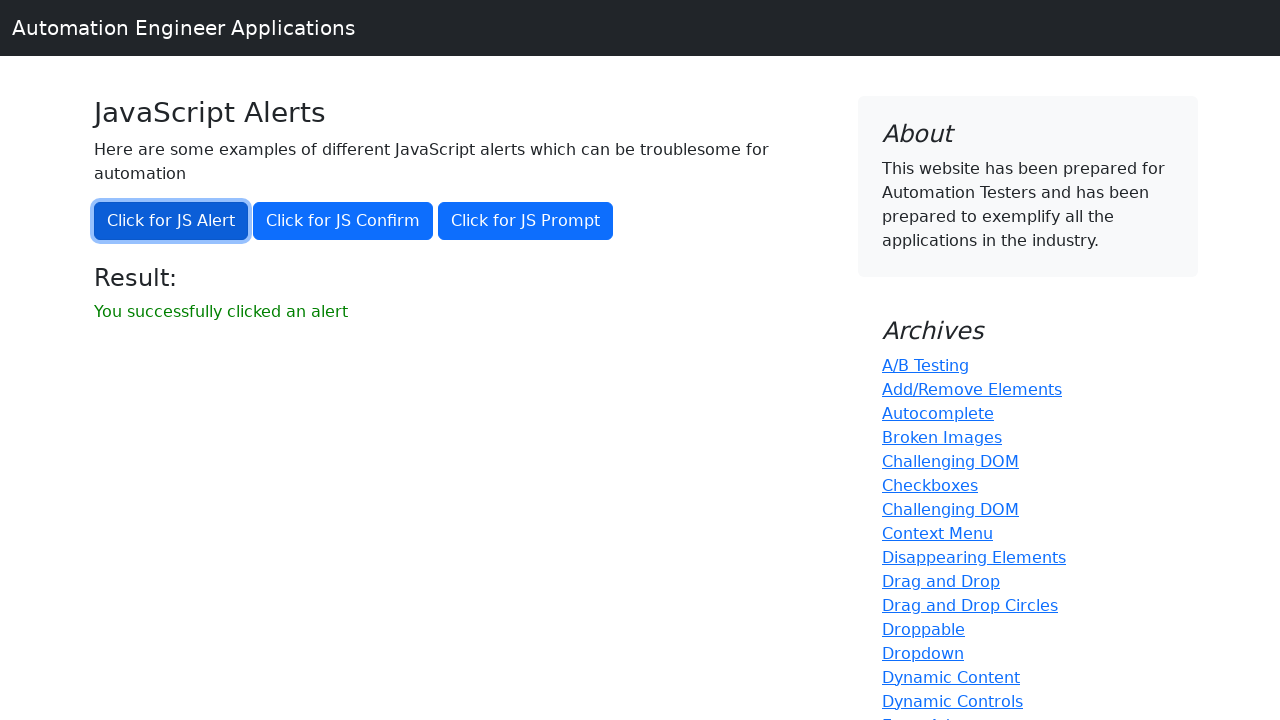

Located result message element
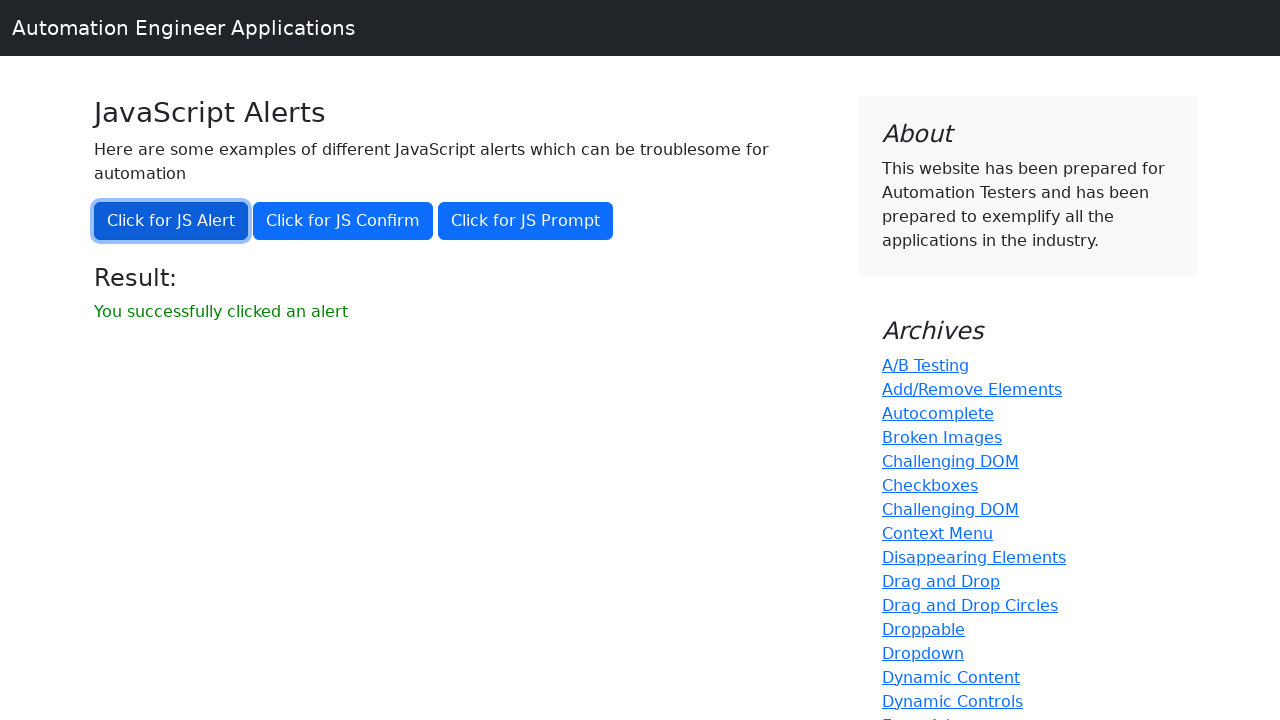

Verified result message displays 'You successfully clicked an alert'
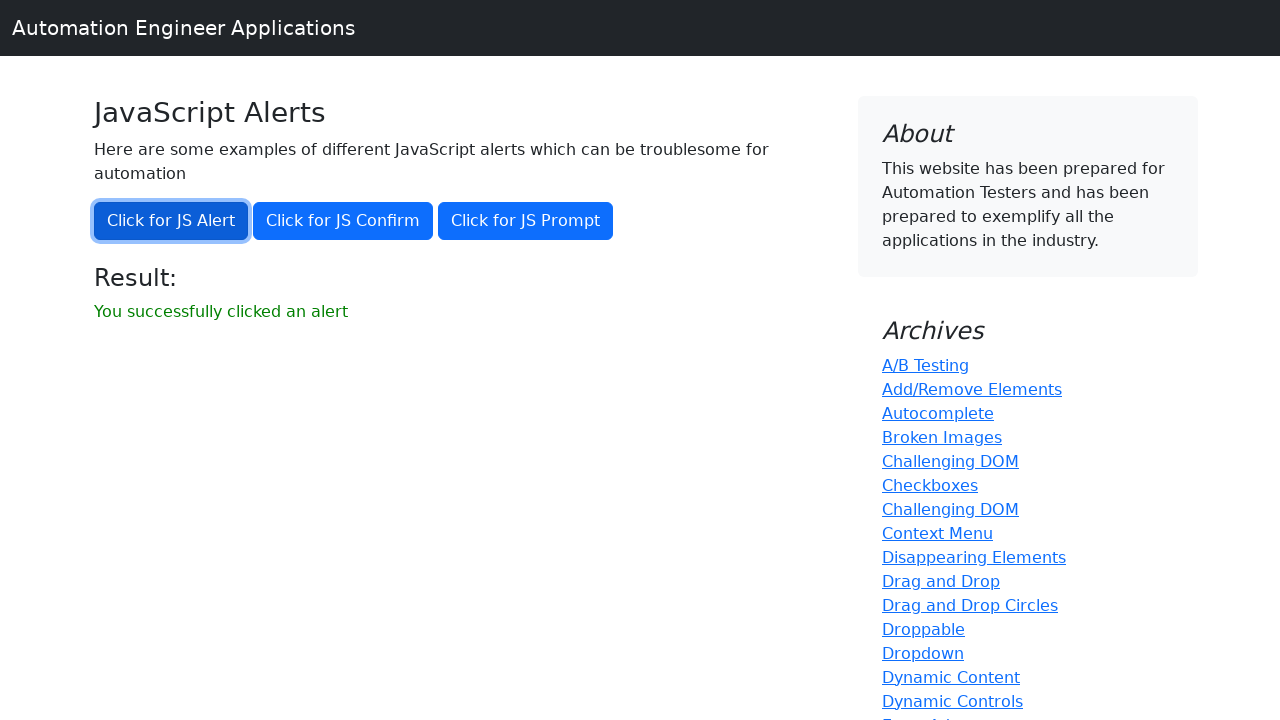

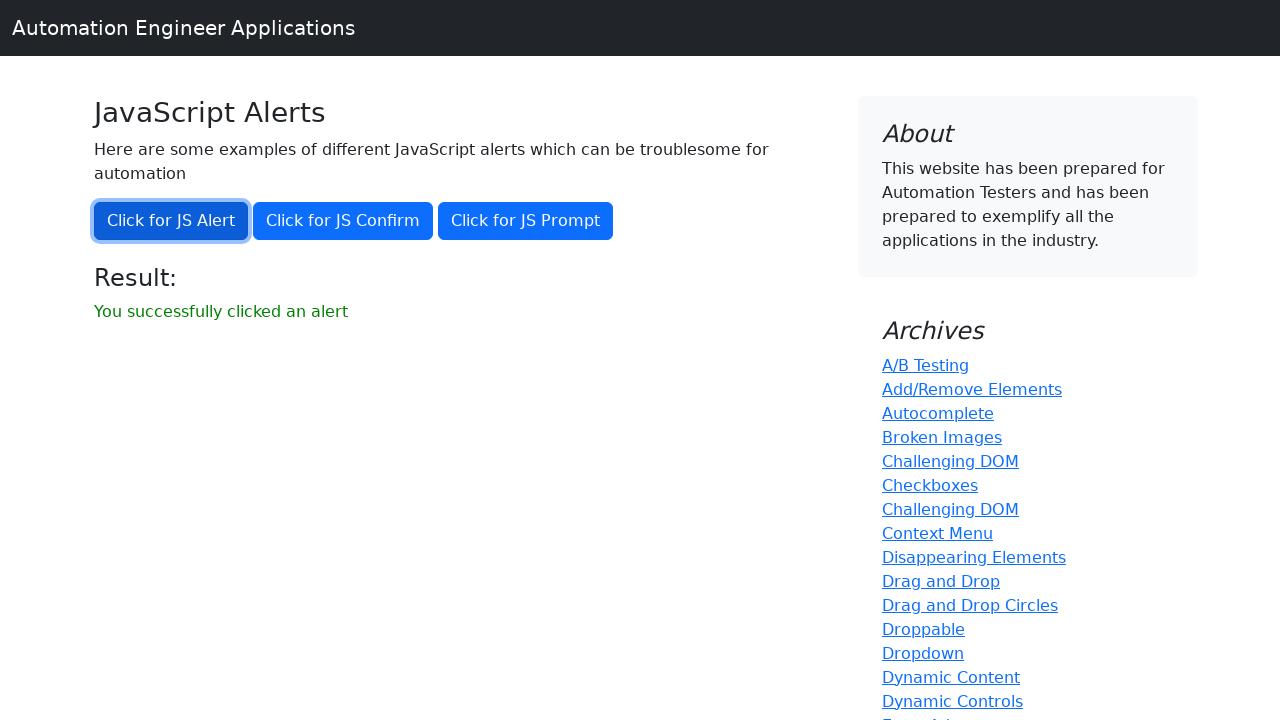